Tests basic form controls including text input, radio buttons, checkboxes, submit button, and hyperlink navigation on a tutorial page.

Starting URL: https://www.hyrtutorials.com/p/basic-controls.html

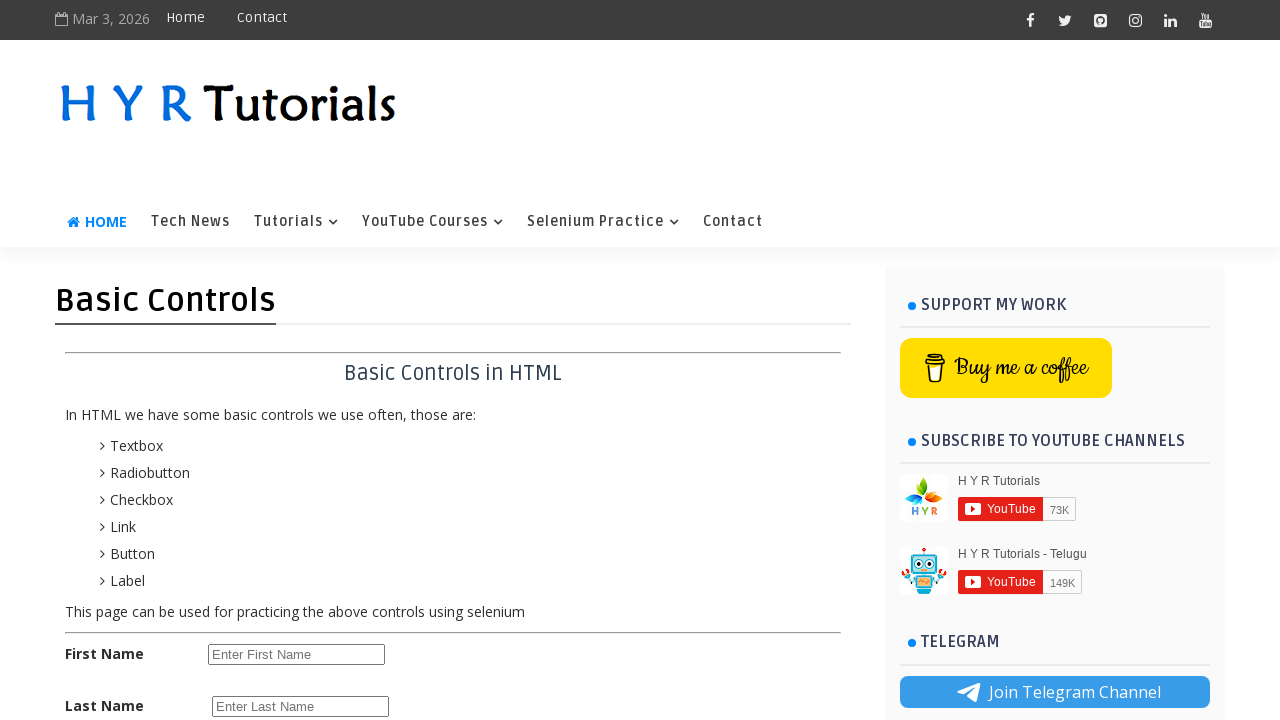

Cleared the first name text box on #firstName
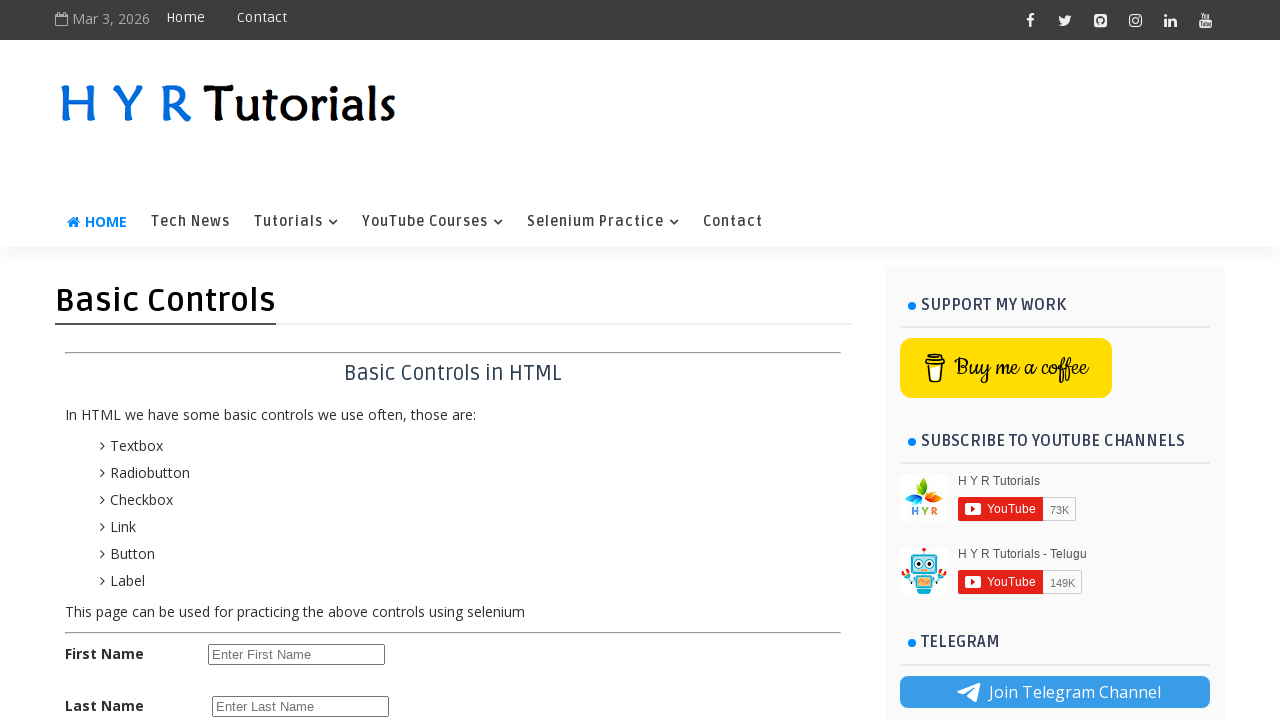

Filled first name text box with 'HYR Tutorials' on #firstName
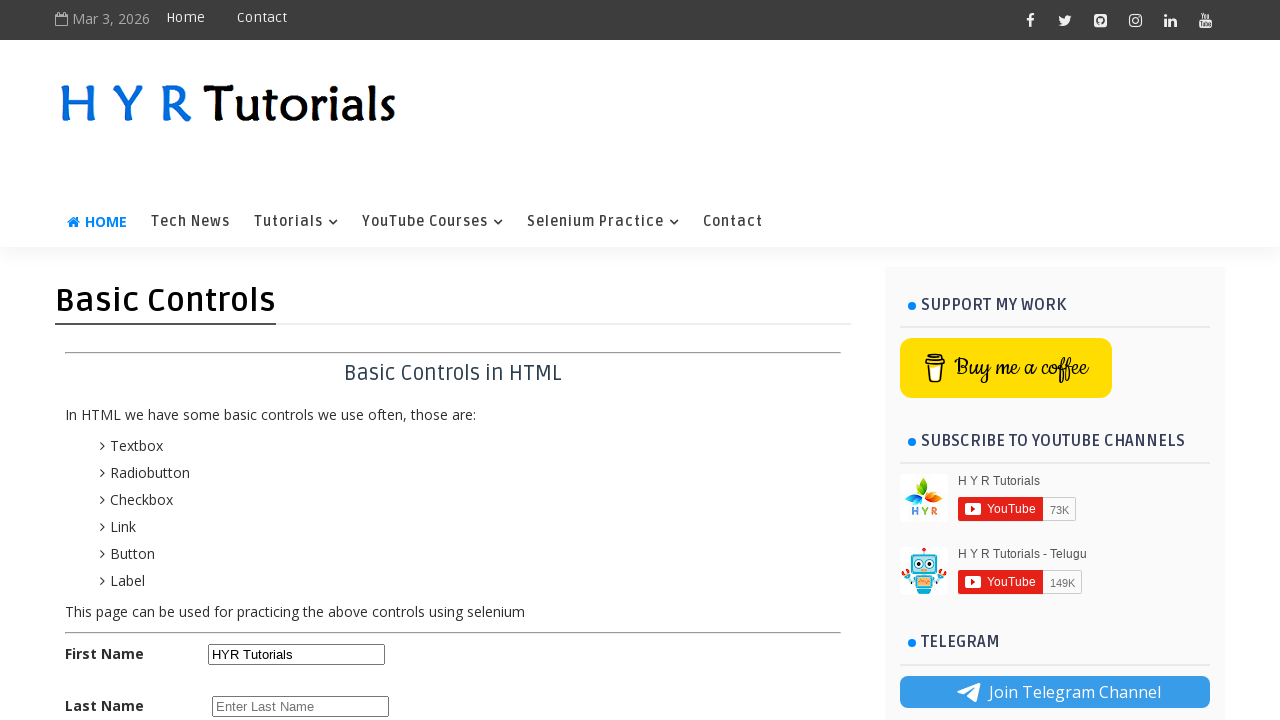

Selected female radio button at (286, 426) on #femalerb
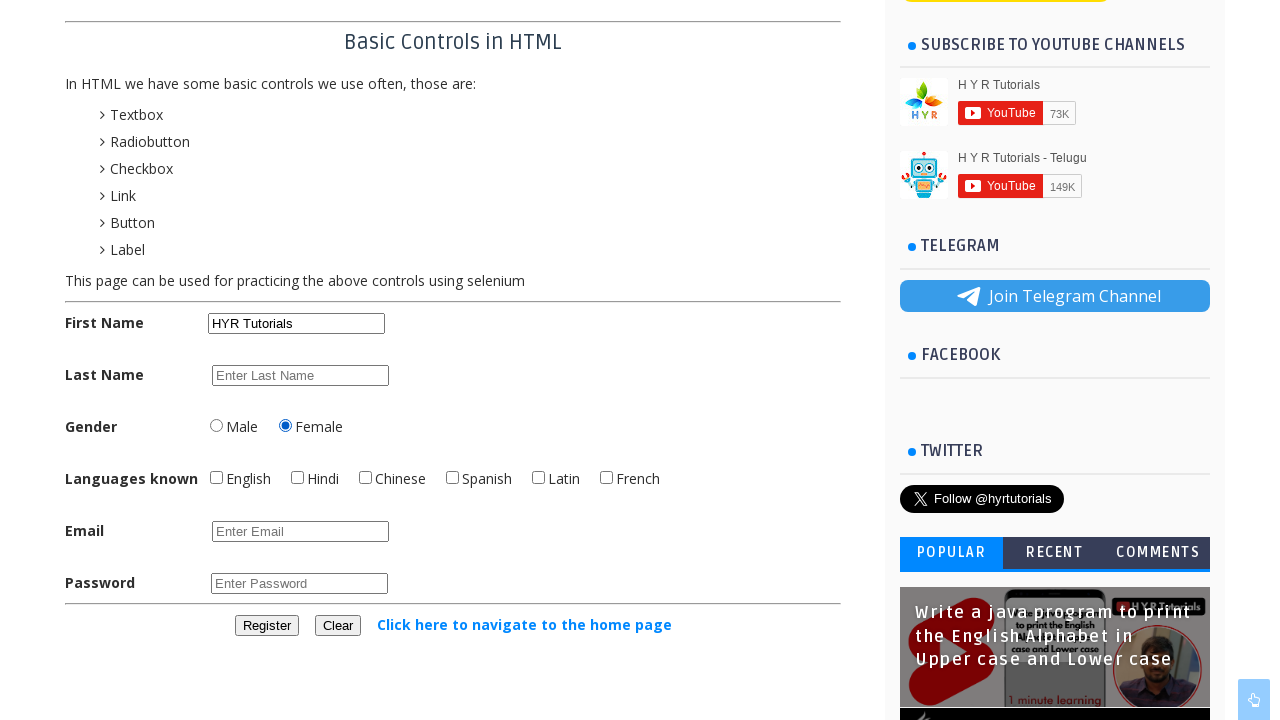

Checked English language checkbox at (216, 478) on #englishchbx
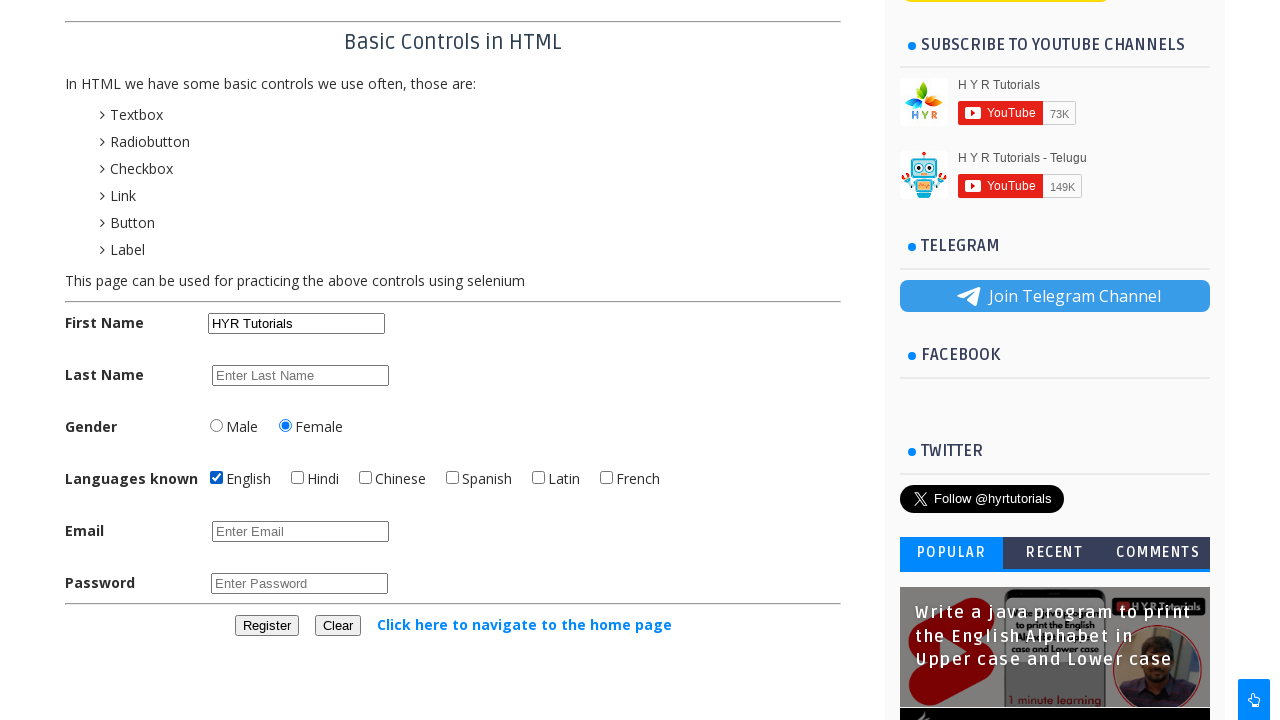

Checked Hindi language checkbox at (298, 478) on #hindichbx
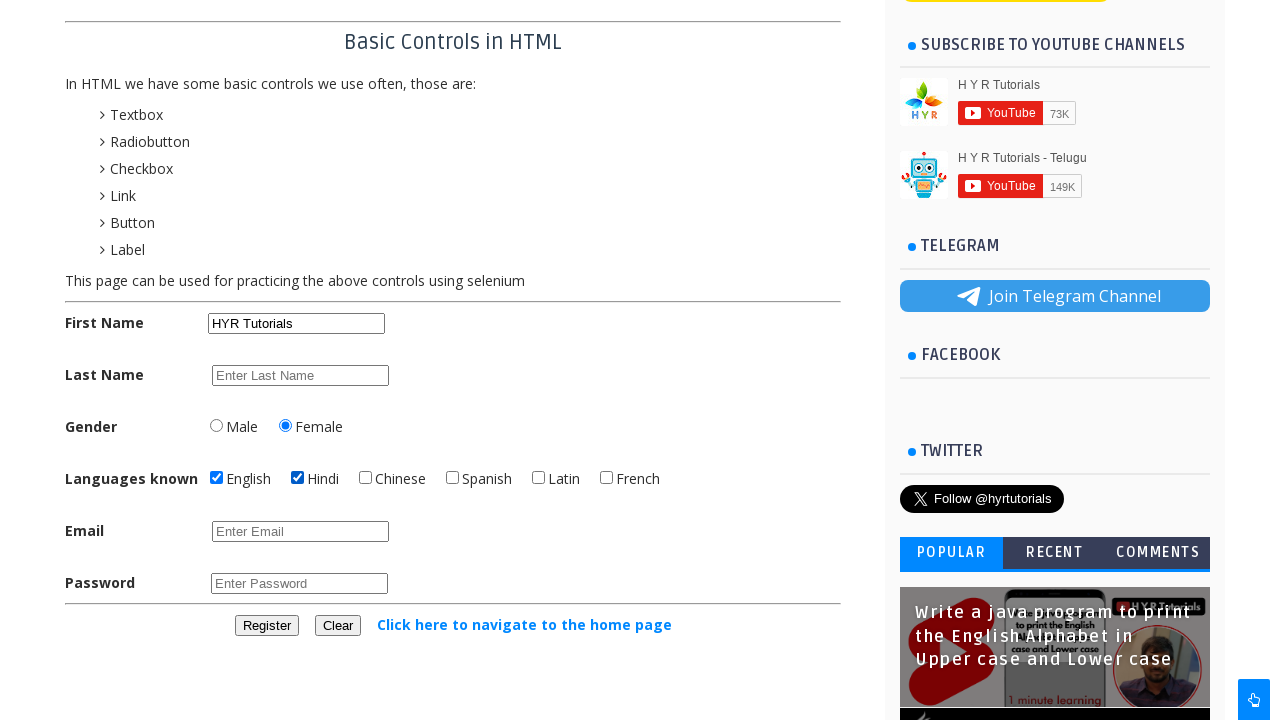

Clicked register button to submit form at (266, 626) on #registerbtn
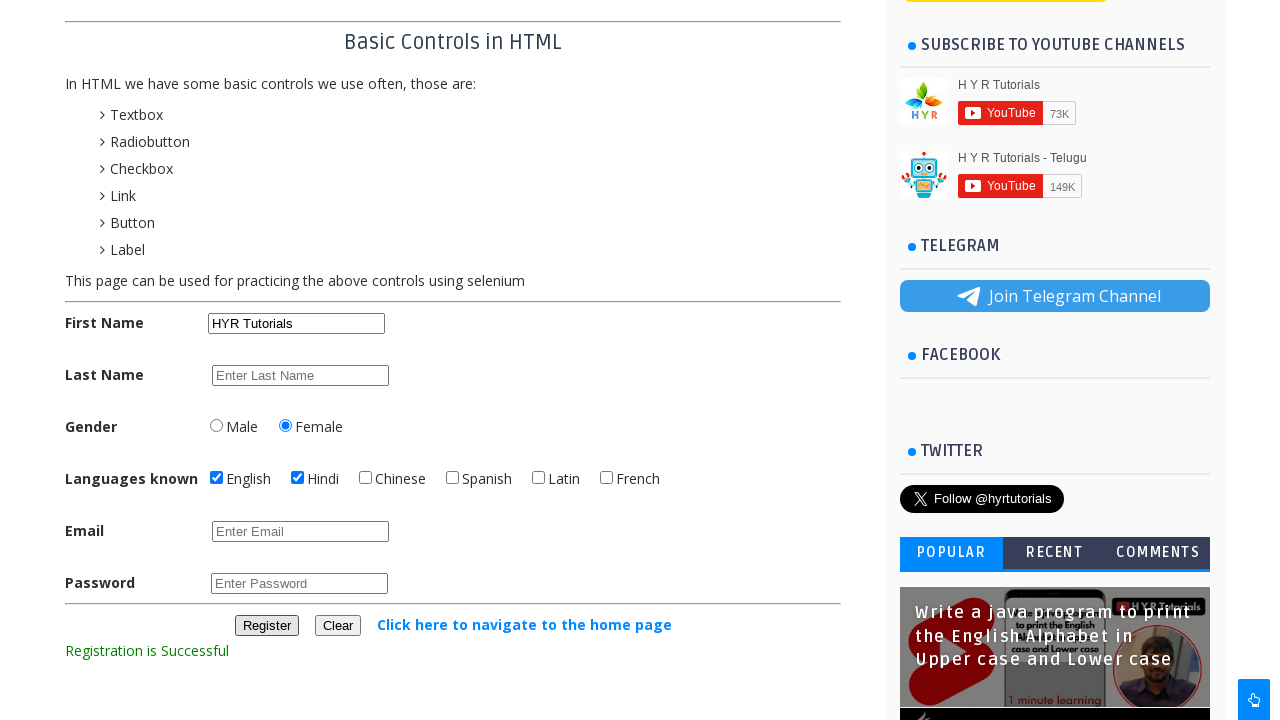

Waited 2 seconds for form submission to complete
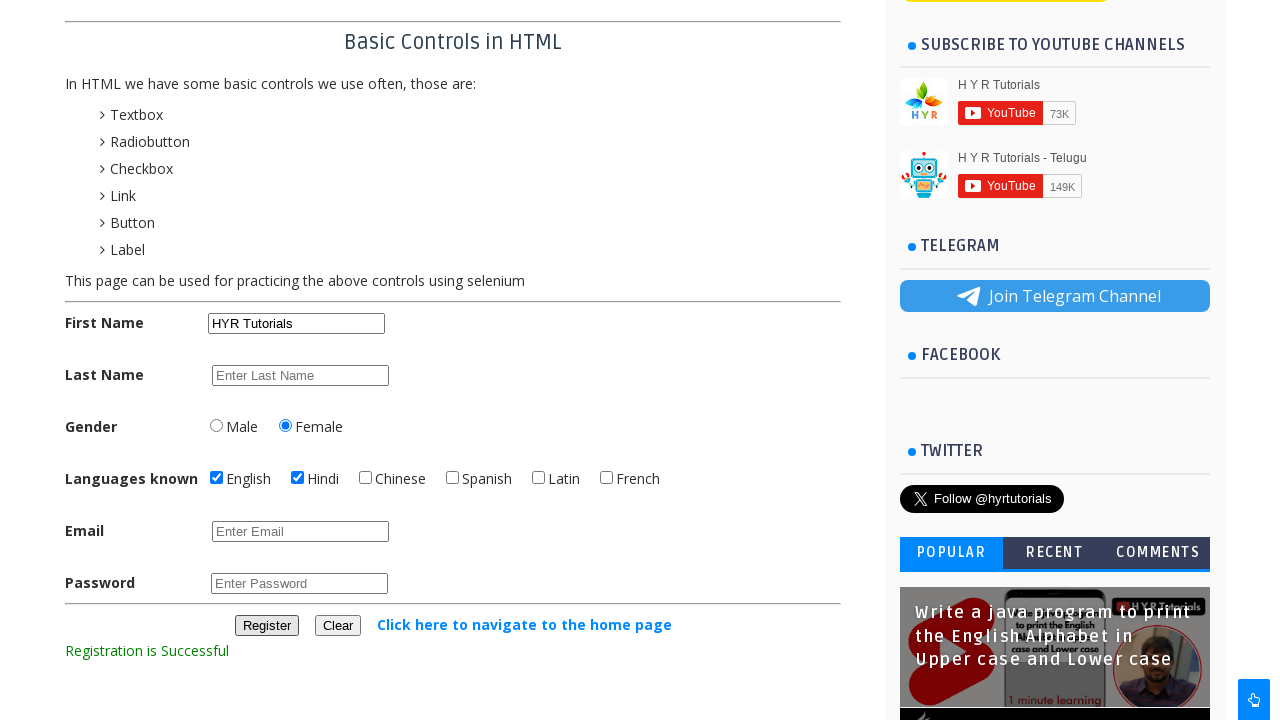

Clicked hyperlink to navigate to home page at (524, 624) on text=Click here to navigate to the home page
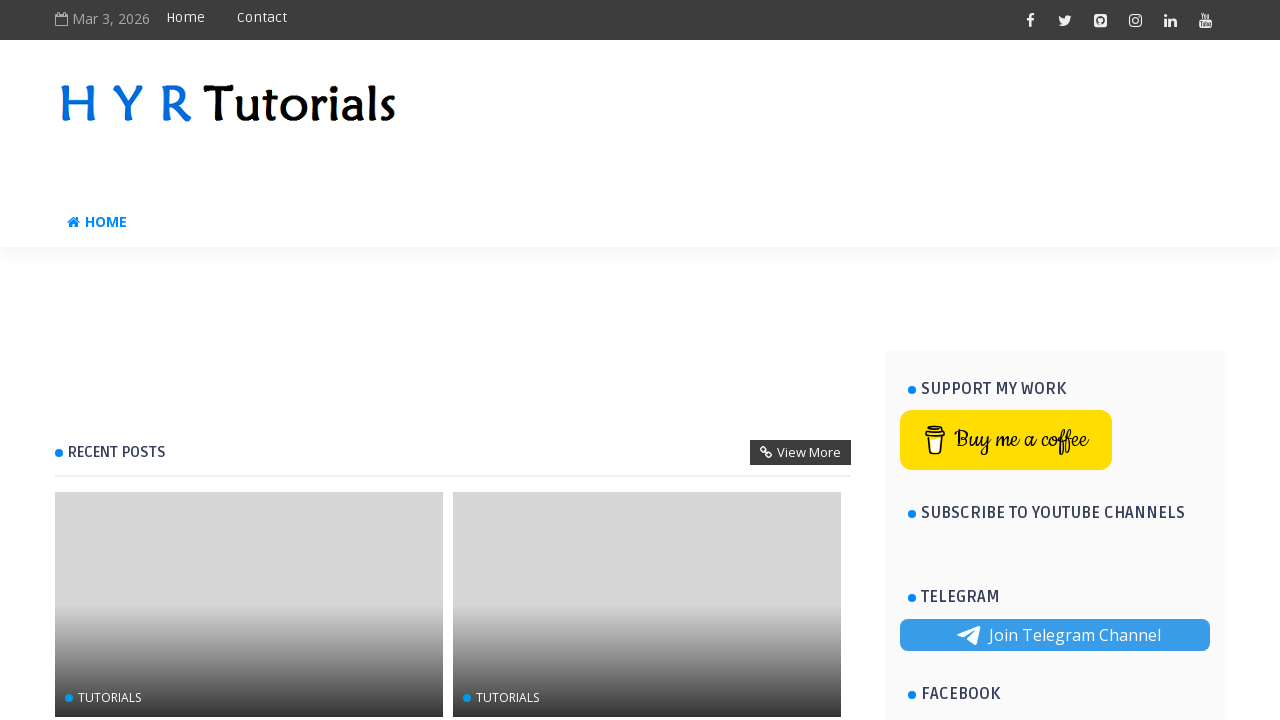

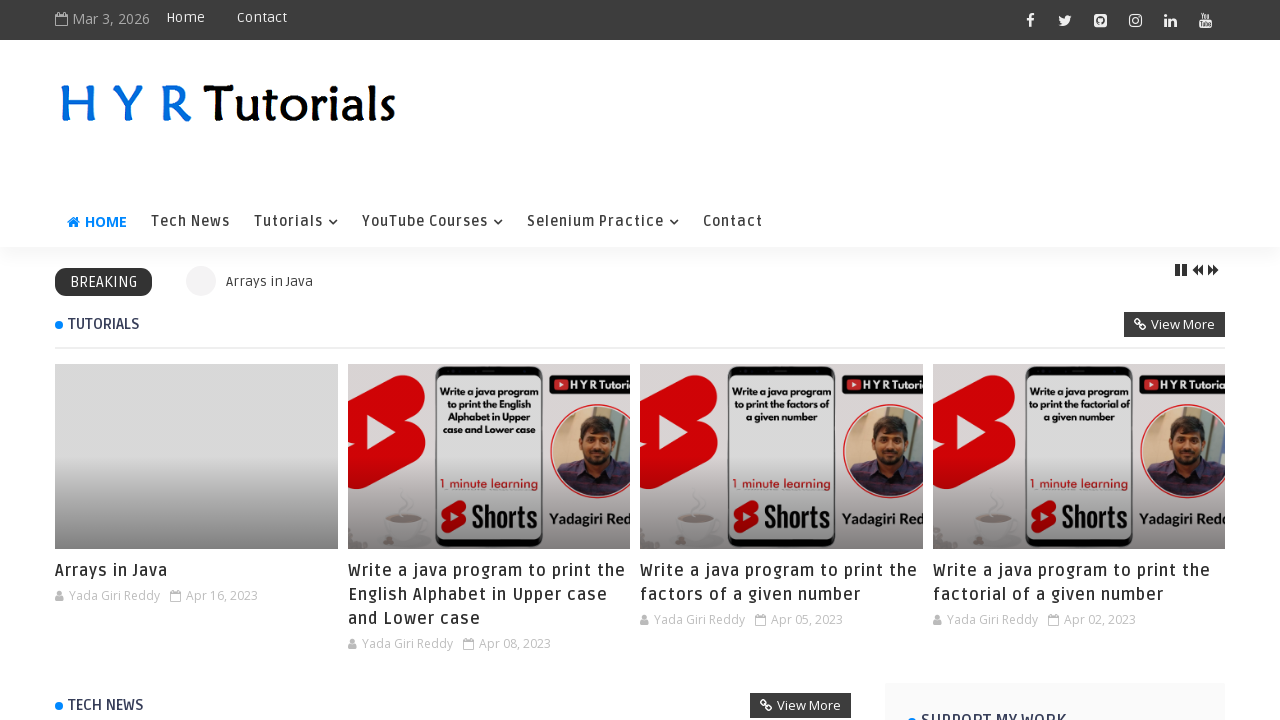